Tests that edits are cancelled when pressing Escape key

Starting URL: https://demo.playwright.dev/todomvc

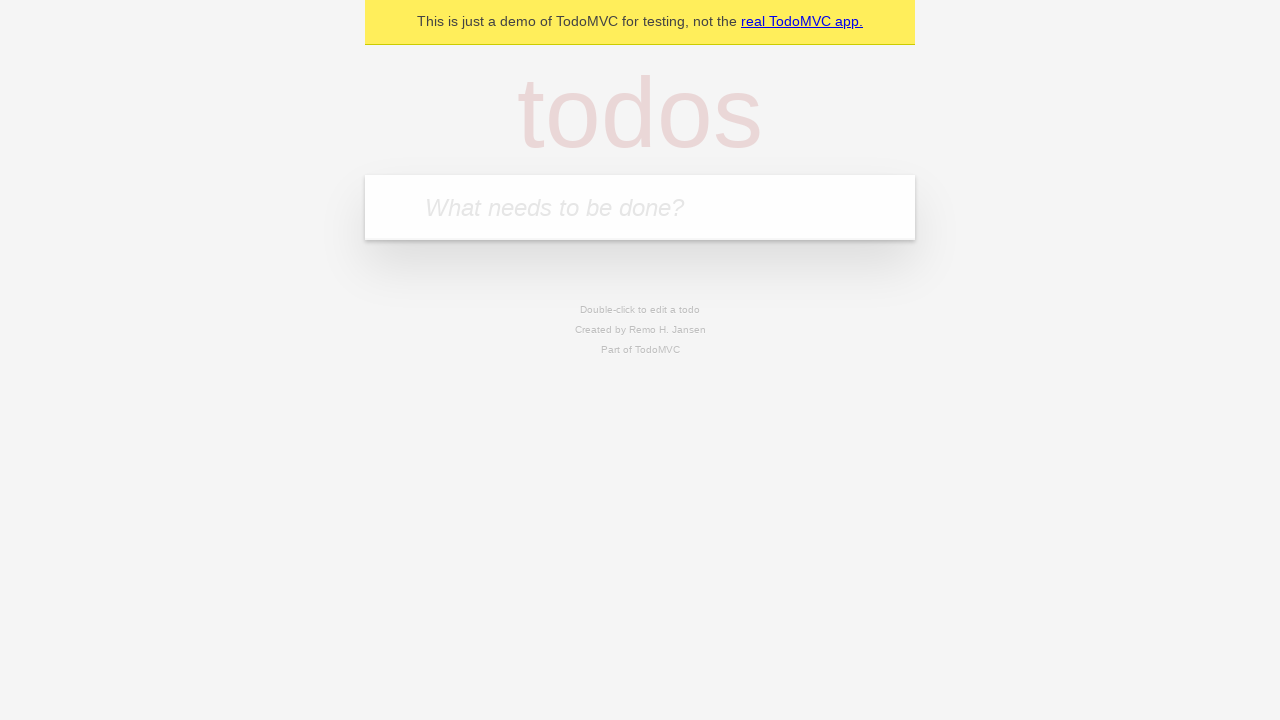

Filled input field with first todo 'buy some cheese' on internal:attr=[placeholder="What needs to be done?"i]
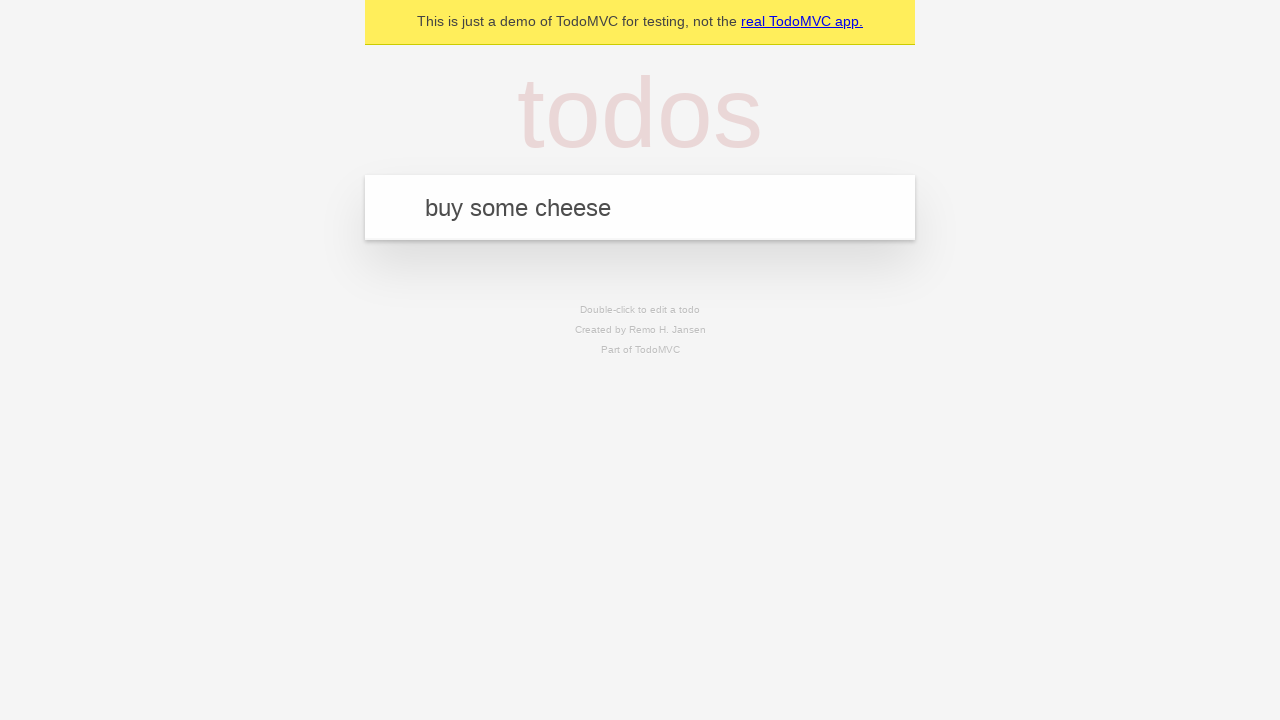

Pressed Enter to add first todo on internal:attr=[placeholder="What needs to be done?"i]
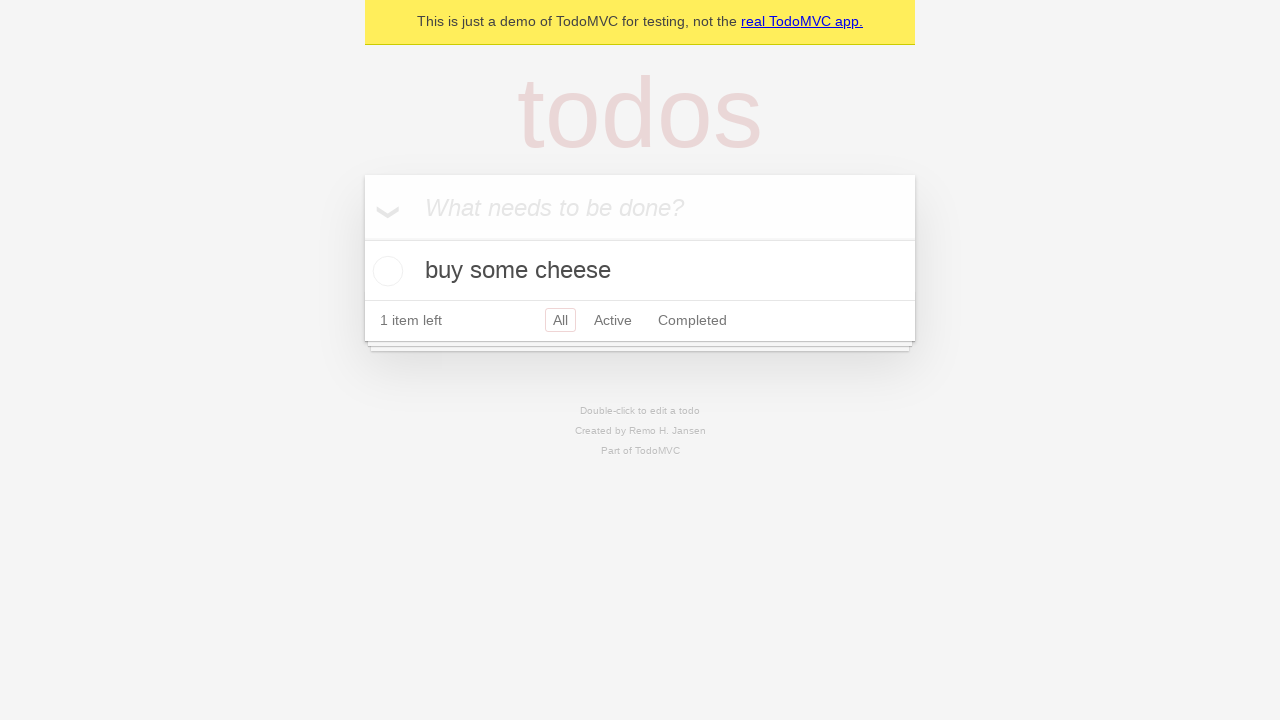

Filled input field with second todo 'feed the cat' on internal:attr=[placeholder="What needs to be done?"i]
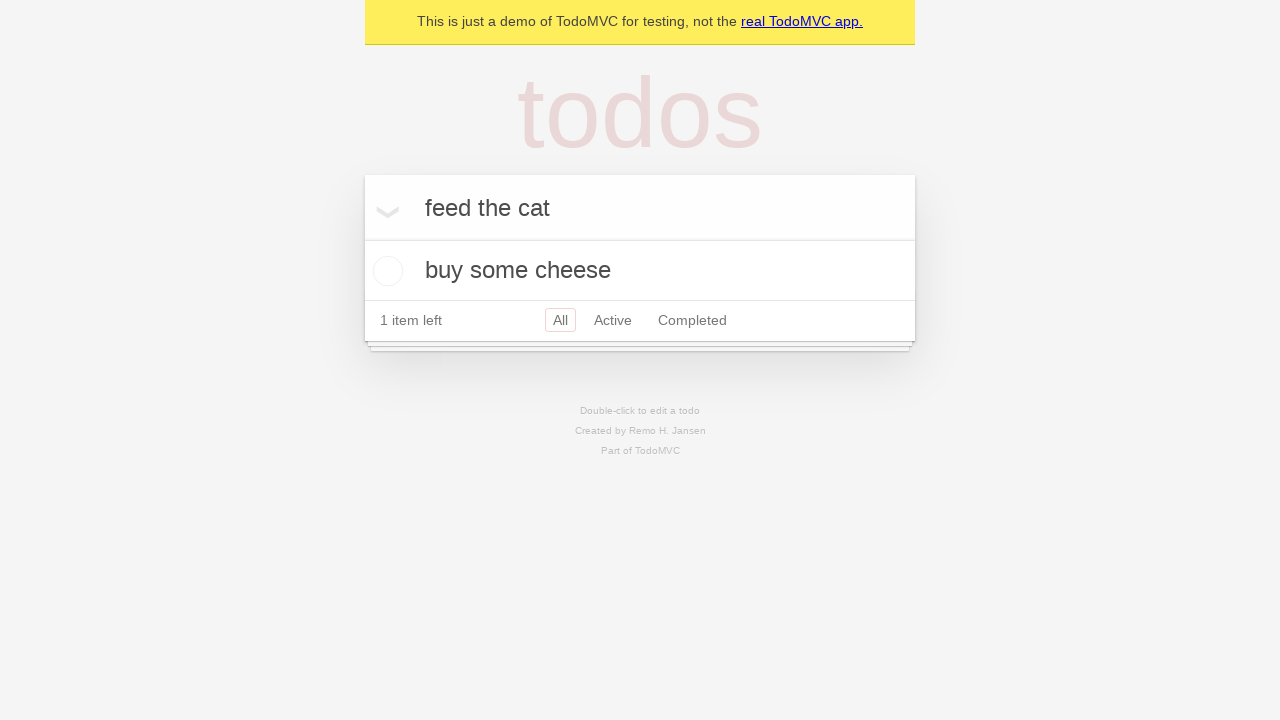

Pressed Enter to add second todo on internal:attr=[placeholder="What needs to be done?"i]
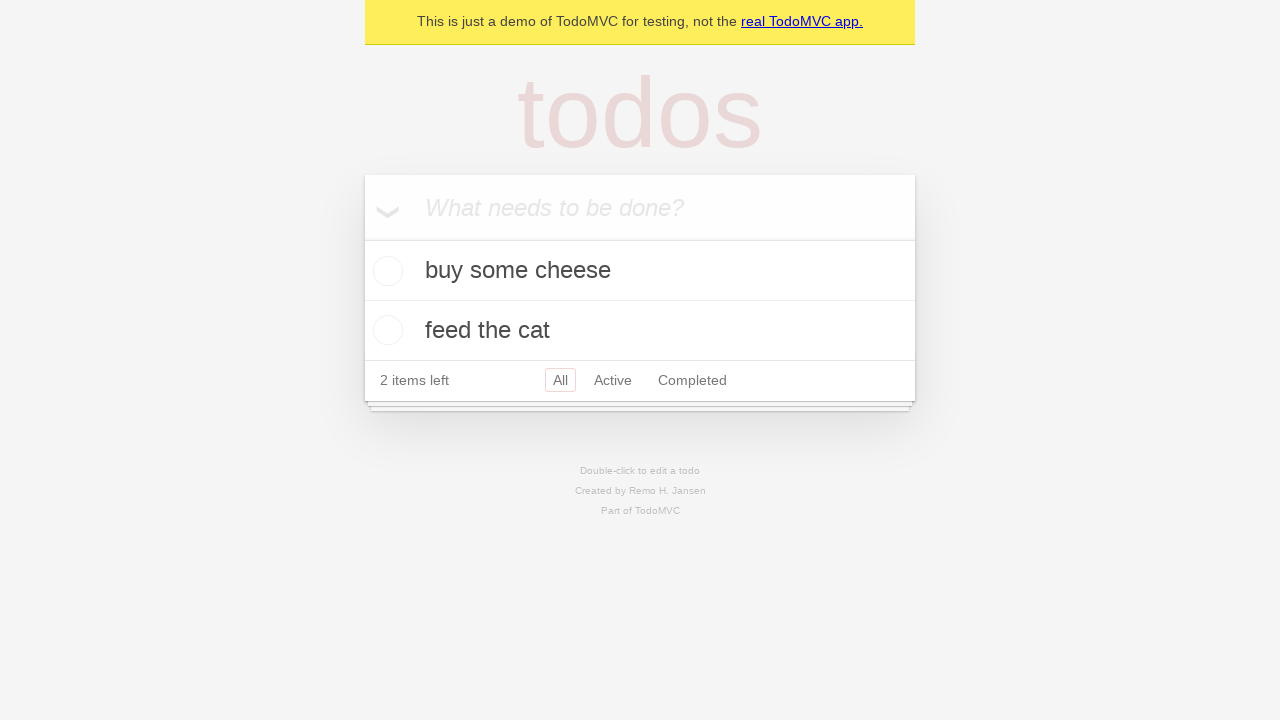

Filled input field with third todo 'book a doctors appointment' on internal:attr=[placeholder="What needs to be done?"i]
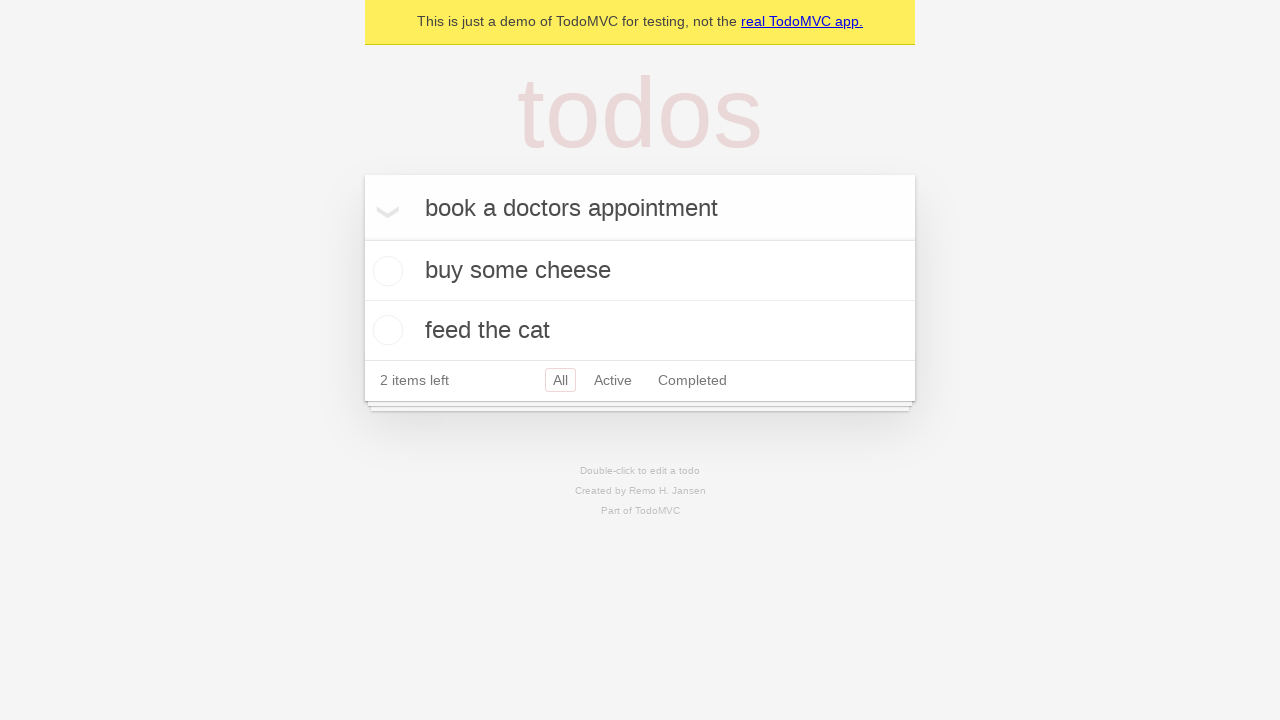

Pressed Enter to add third todo on internal:attr=[placeholder="What needs to be done?"i]
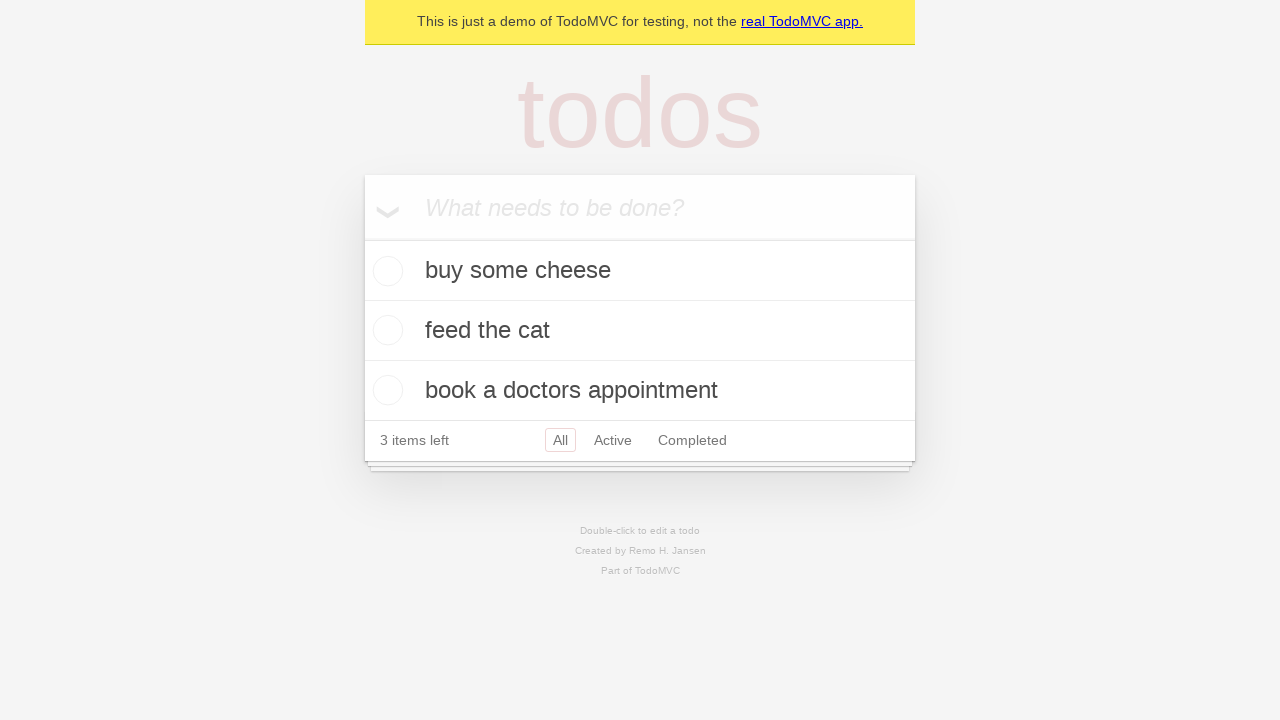

Double-clicked second todo item to enter edit mode at (640, 331) on [data-testid='todo-item'] >> nth=1
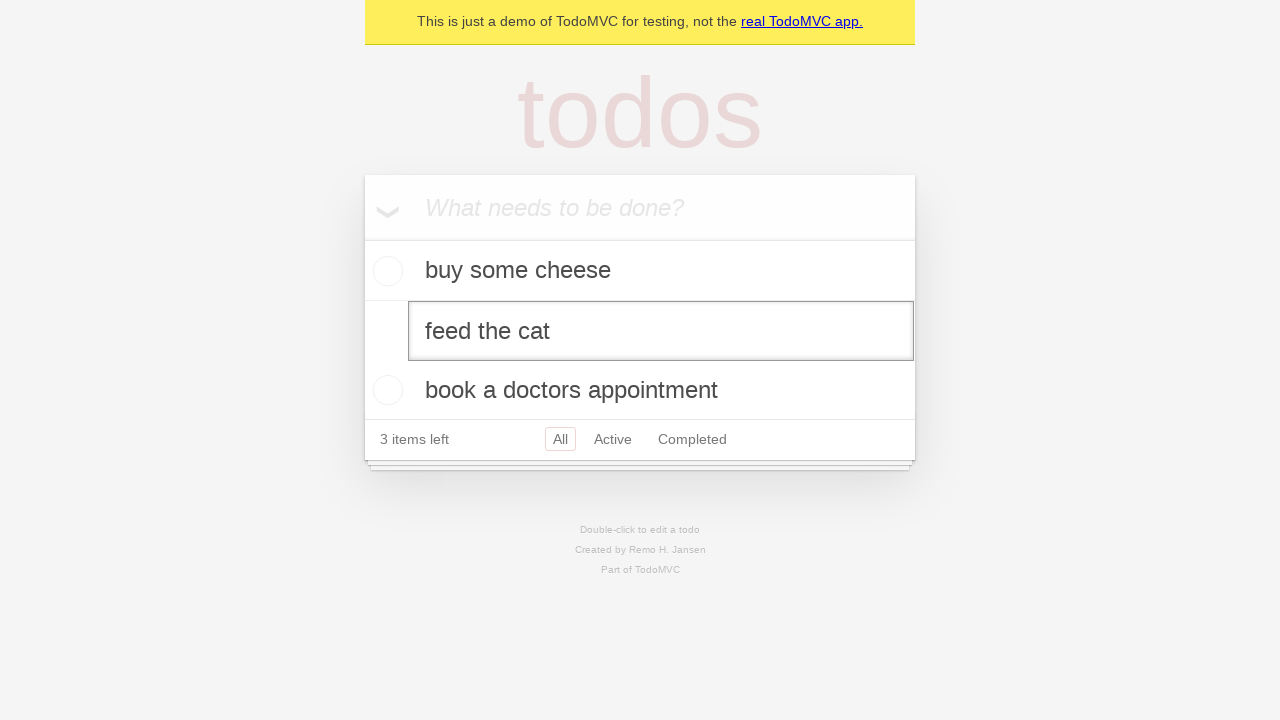

Filled edit textbox with new text 'buy some sausages' on [data-testid='todo-item'] >> nth=1 >> internal:role=textbox[name="Edit"i]
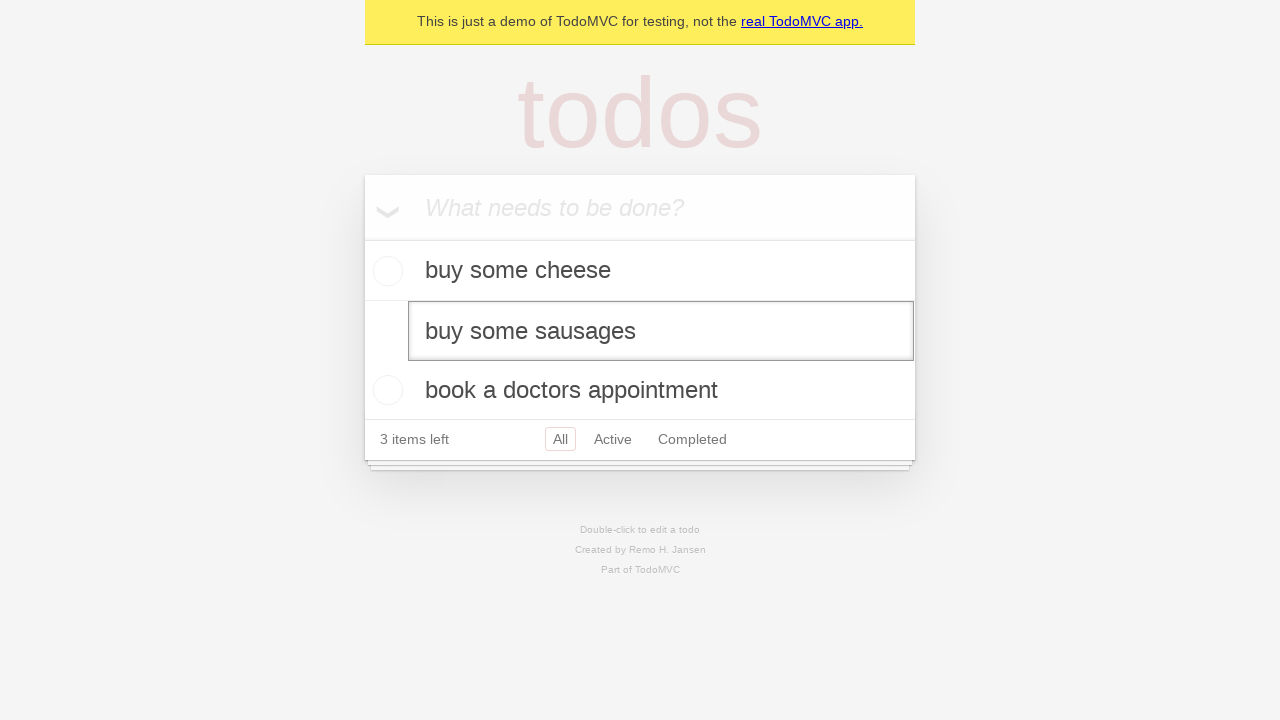

Pressed Escape key to cancel edit on [data-testid='todo-item'] >> nth=1 >> internal:role=textbox[name="Edit"i]
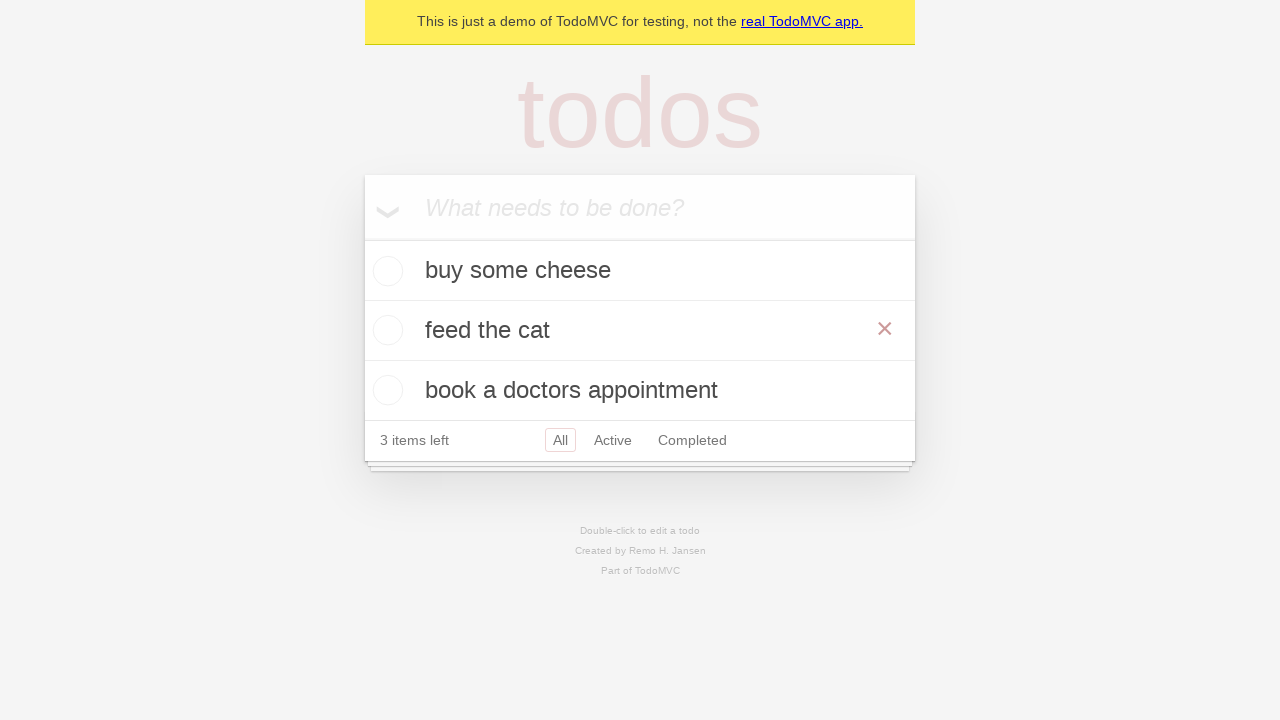

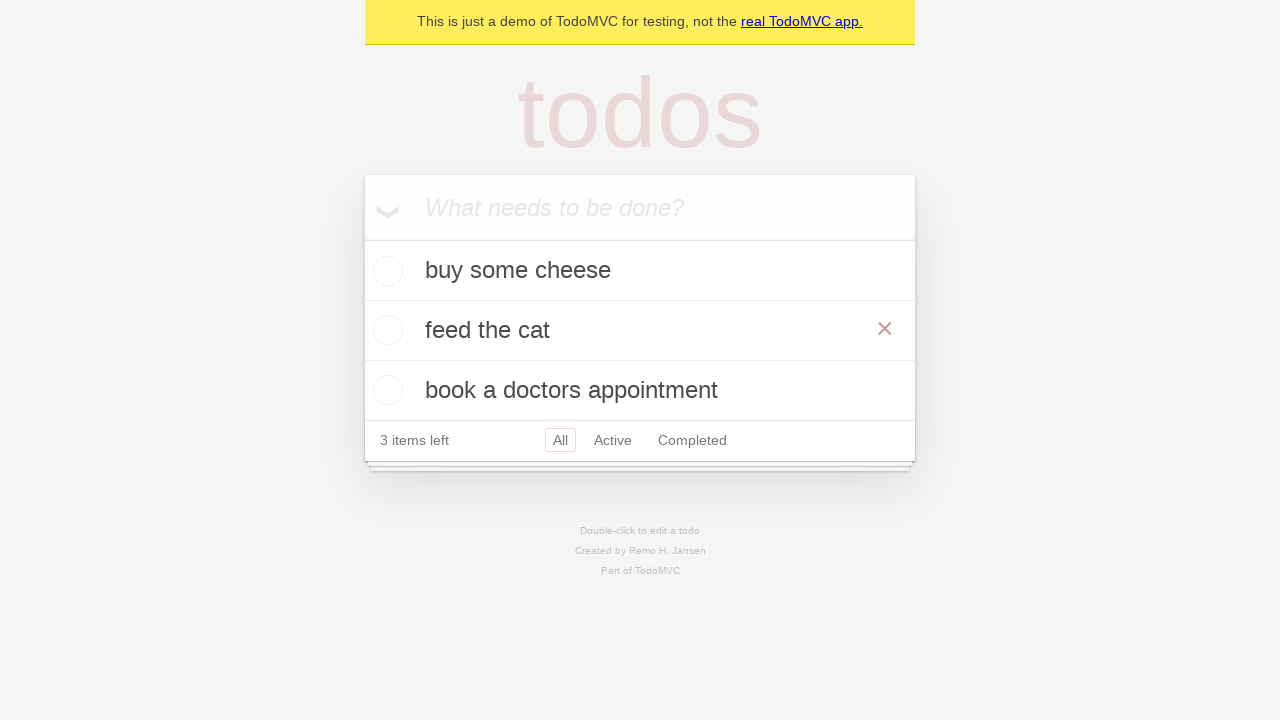